Navigates to demo table page and verifies usernames in table 1.

Starting URL: http://automationbykrishna.com/

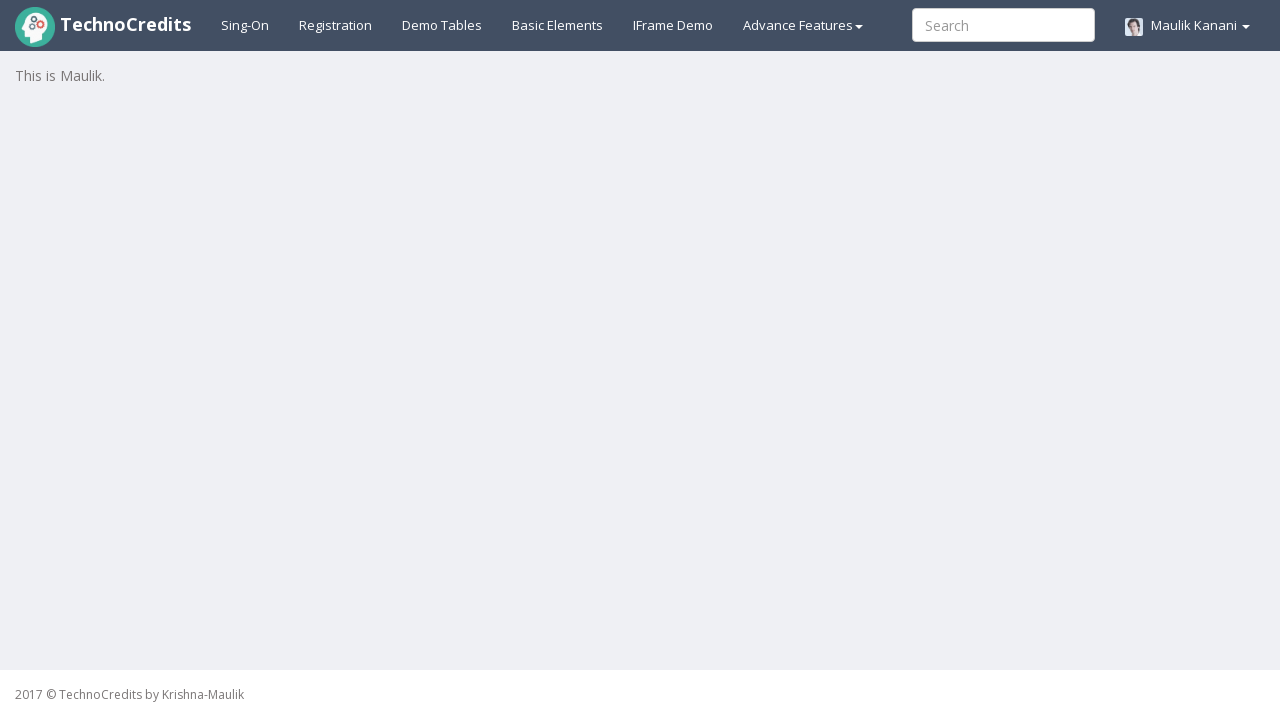

Clicked demotable link to navigate to tables page at (442, 25) on #demotable
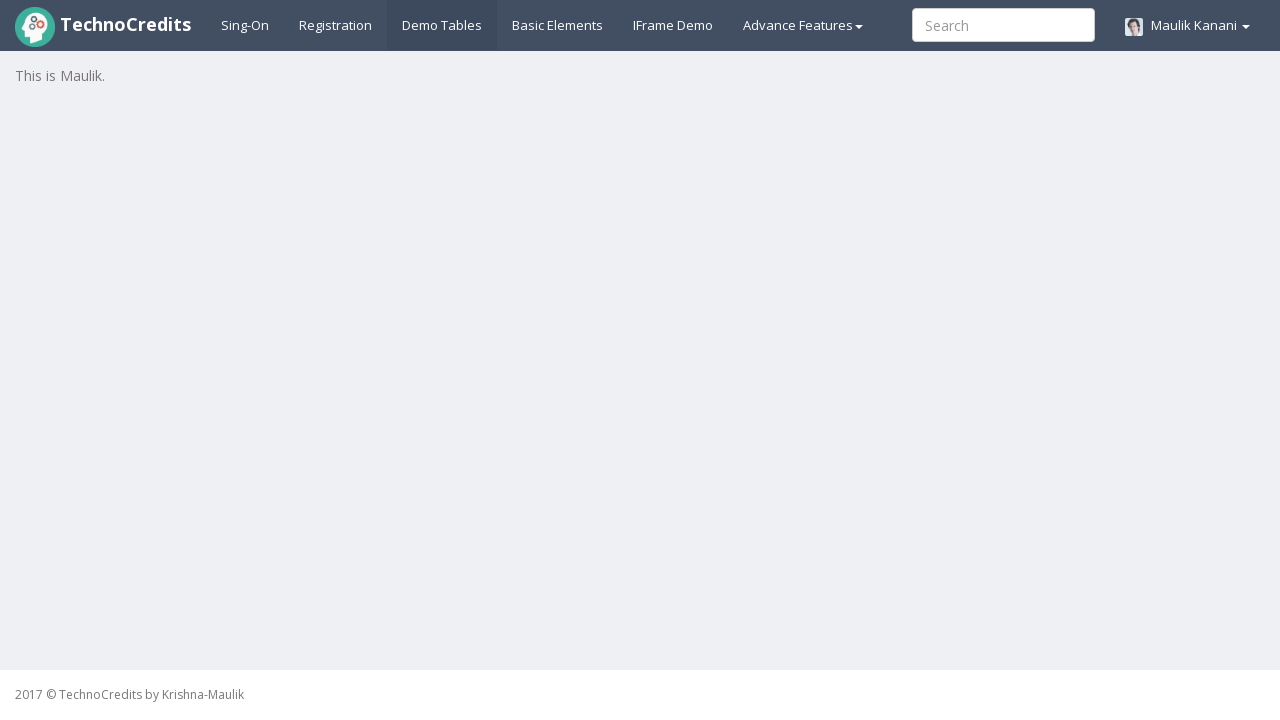

Username column data in table1 loaded
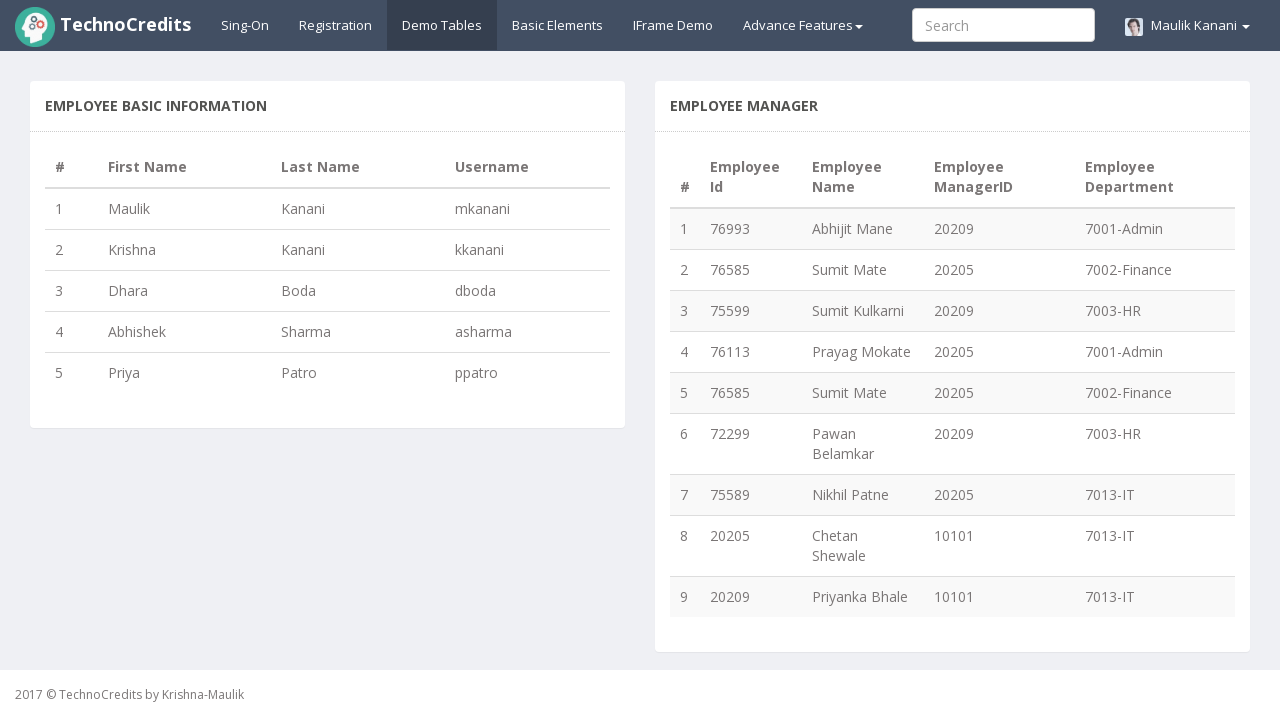

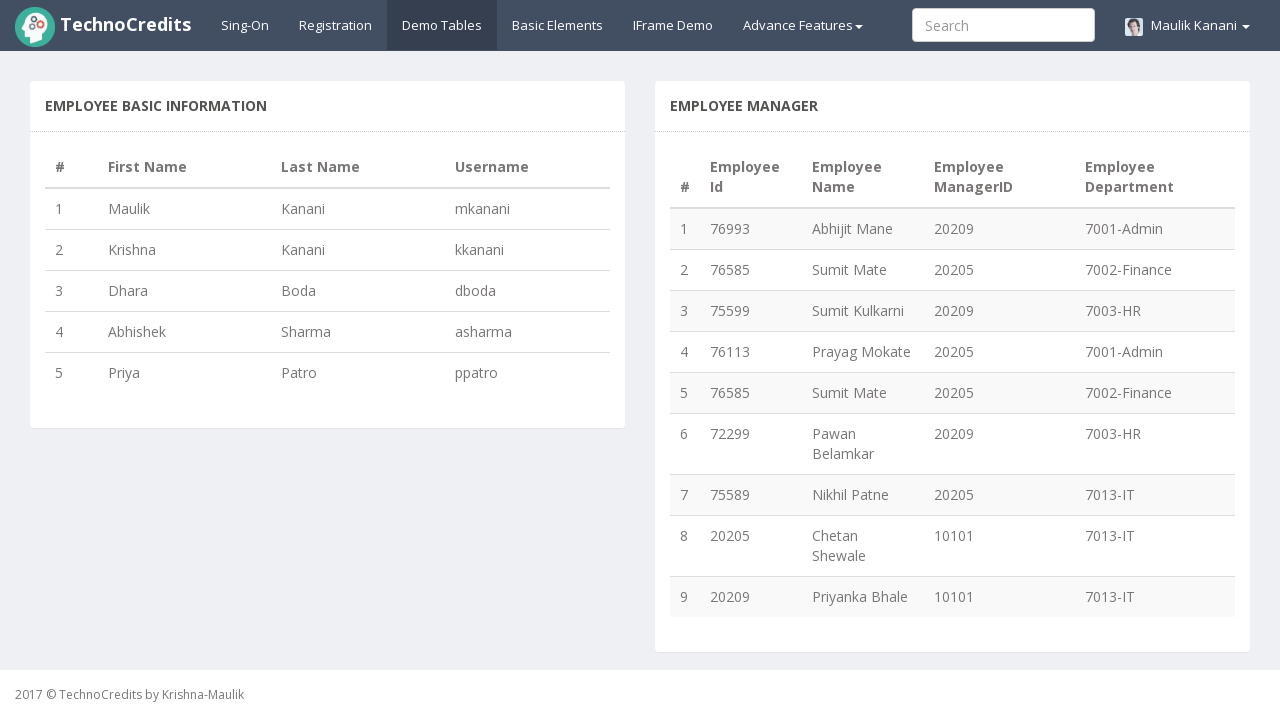